Tests web table functionality by iterating through table rows to find a Python course and verifying its price is 25

Starting URL: https://rahulshettyacademy.com/AutomationPractice/

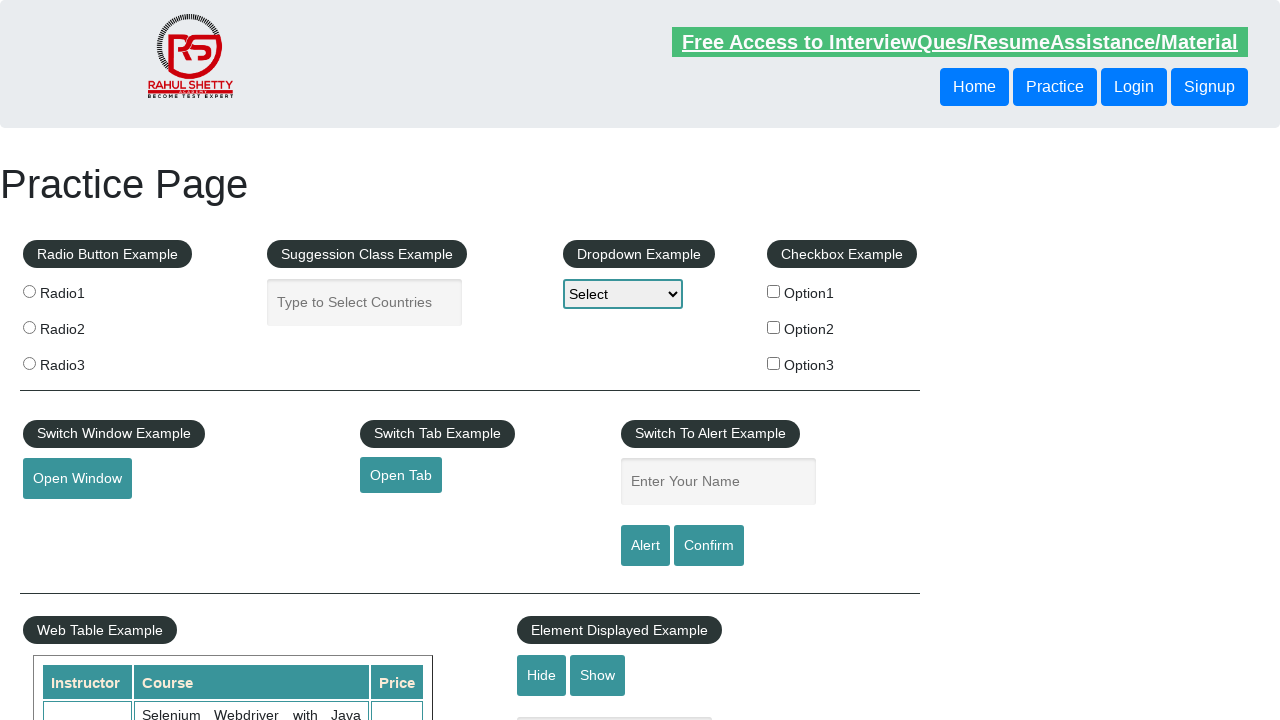

Waited for table to load - second column selector found
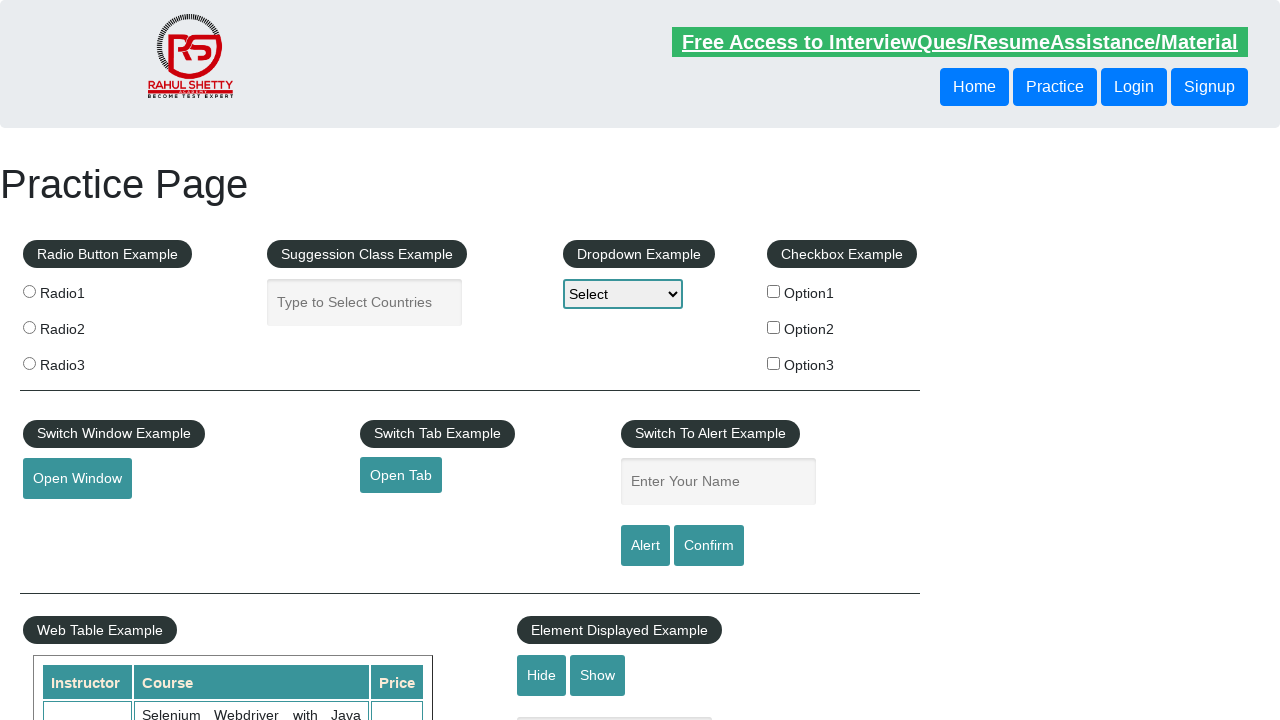

Retrieved all cells from second column of table
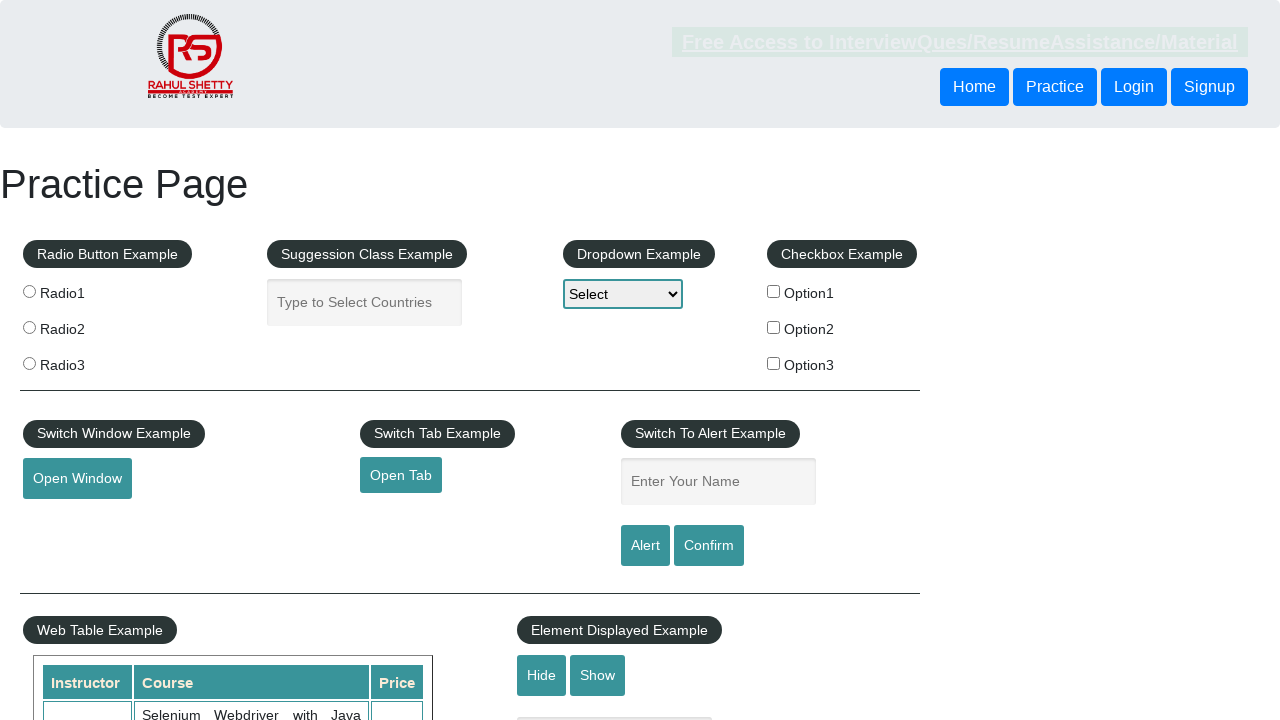

Retrieved text content from table cell at index 0: 'Selenium Webdriver with Java Basics + Advanced + Interview Guide'
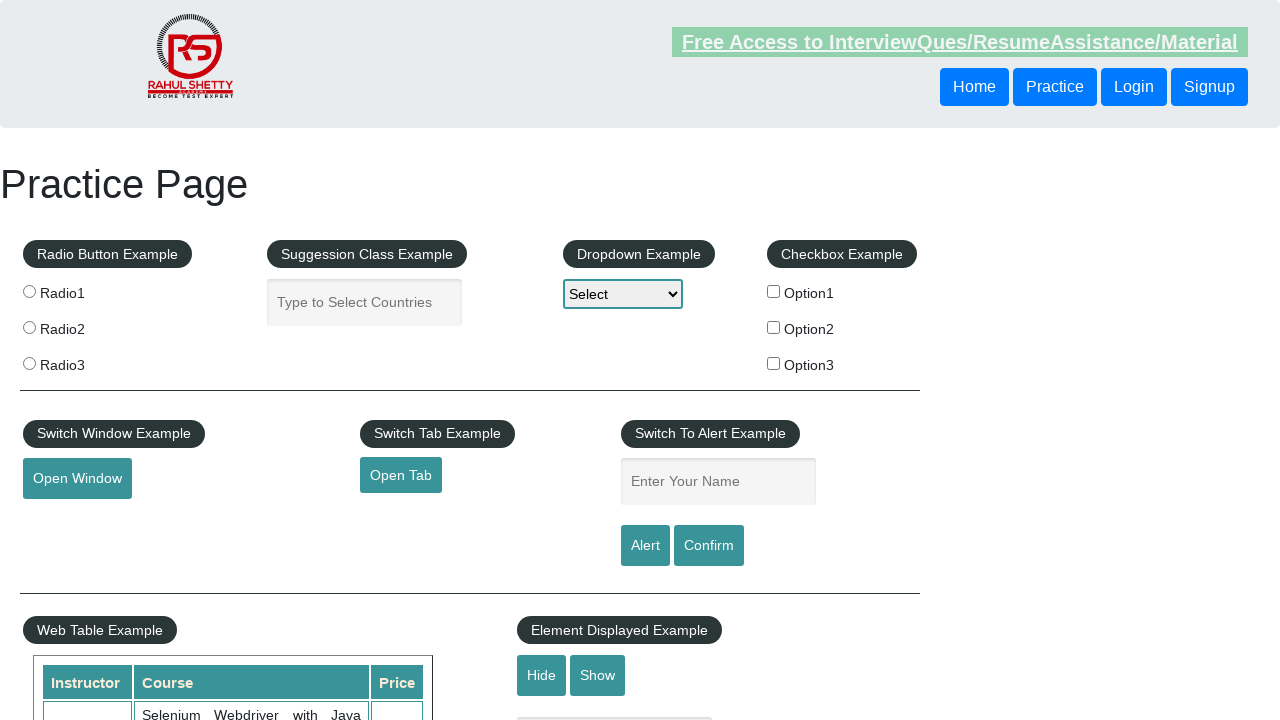

Retrieved text content from table cell at index 1: 'Learn SQL in Practical + Database Testing from Scratch'
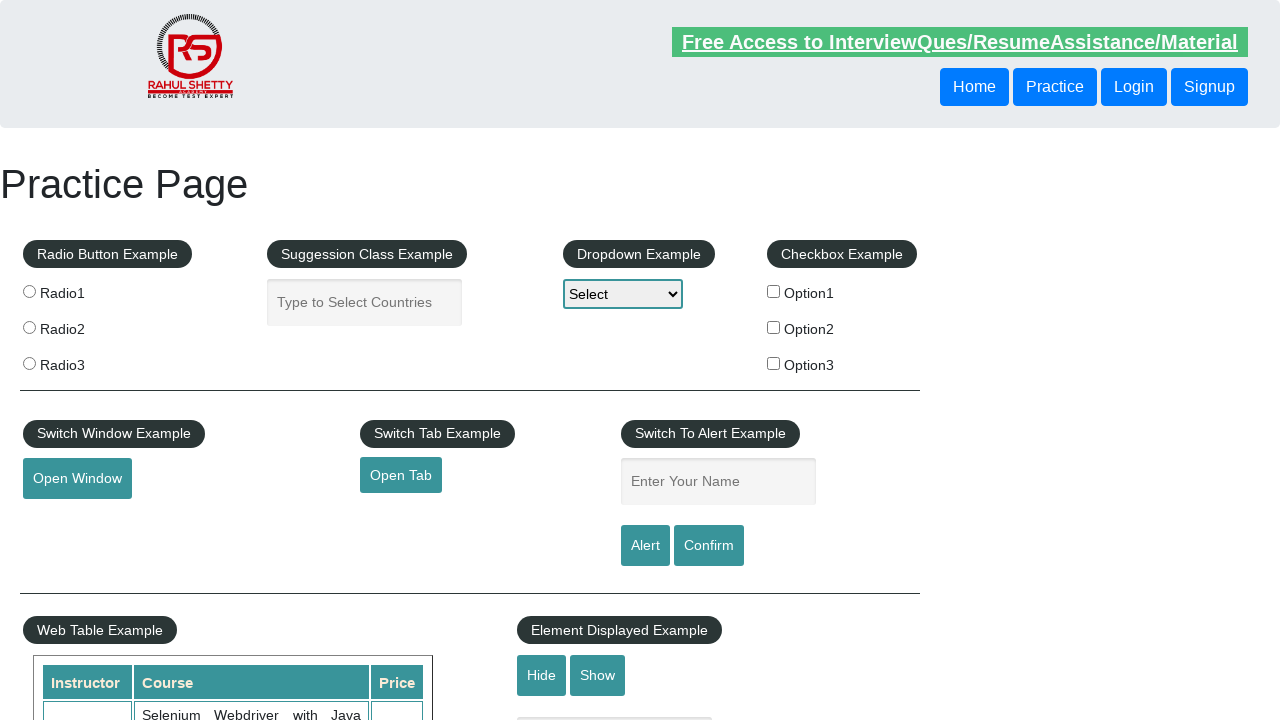

Retrieved text content from table cell at index 2: 'Appium (Selenium) - Mobile Automation Testing from Scratch'
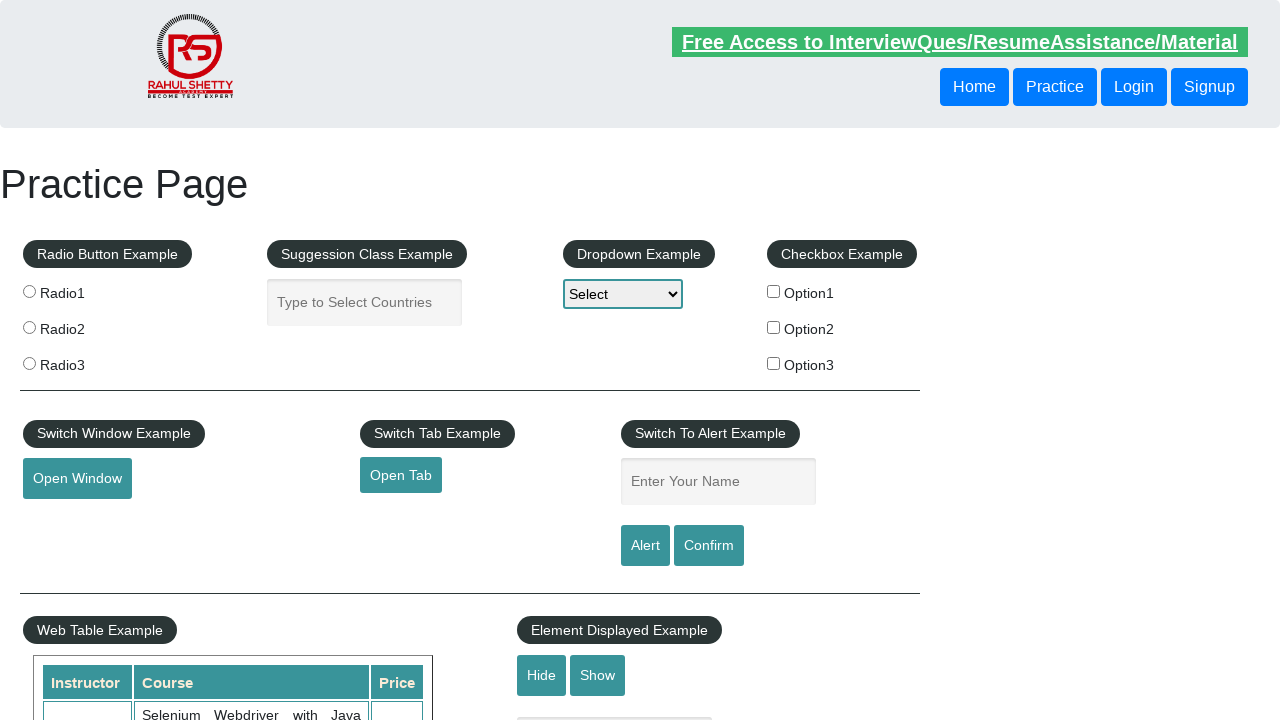

Retrieved text content from table cell at index 3: 'WebSecurity Testing for Beginners-QA knowledge to next level'
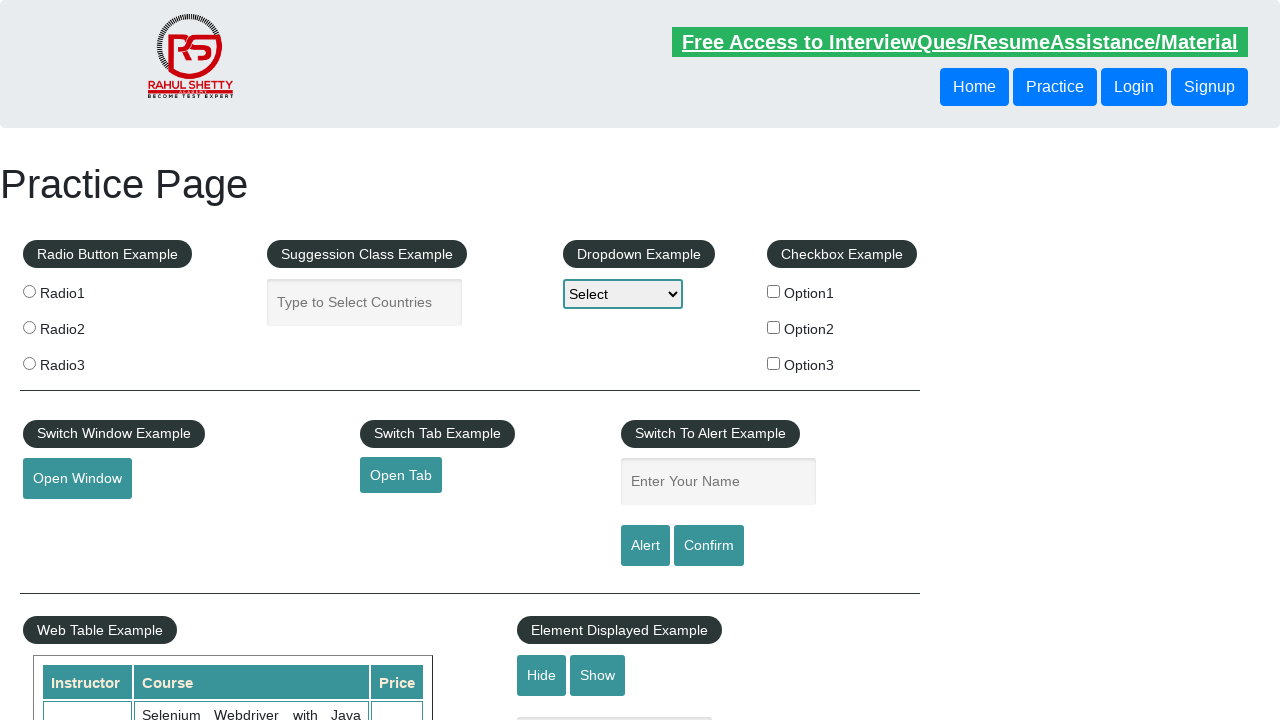

Retrieved text content from table cell at index 4: 'Learn JMETER from Scratch - (Performance + Load) Testing Tool'
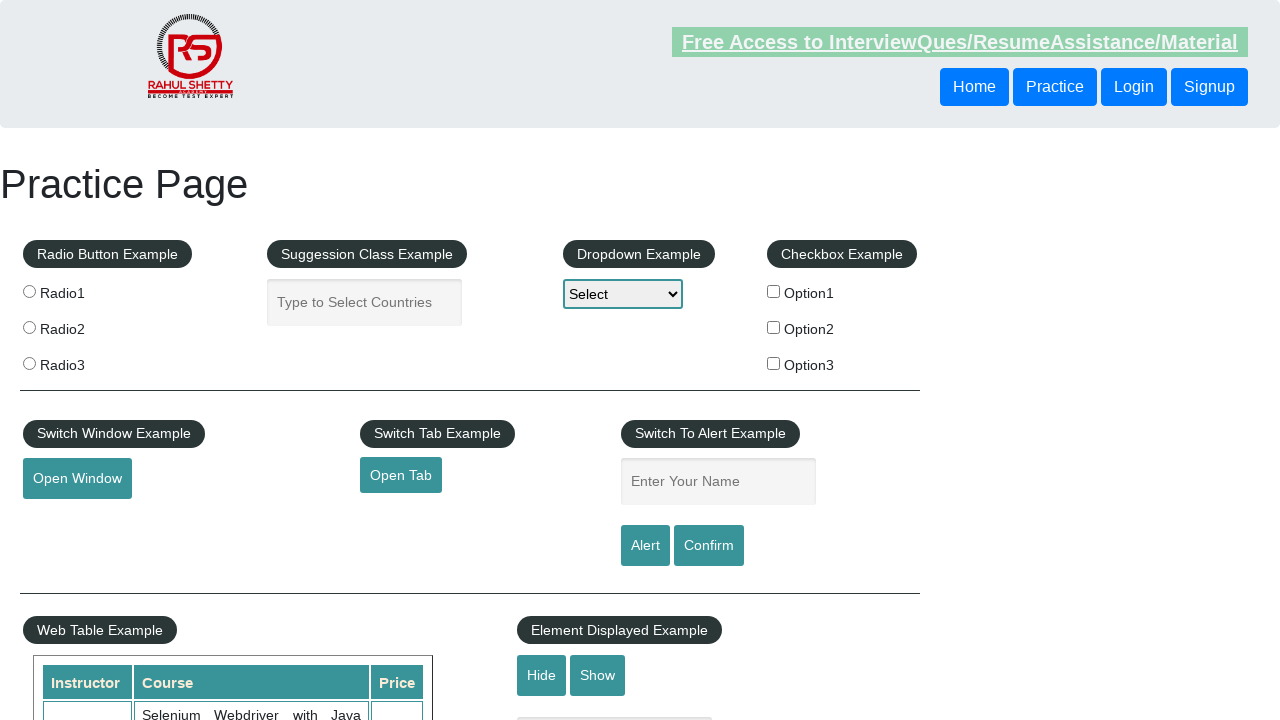

Retrieved text content from table cell at index 5: 'WebServices / REST API Testing with SoapUI'
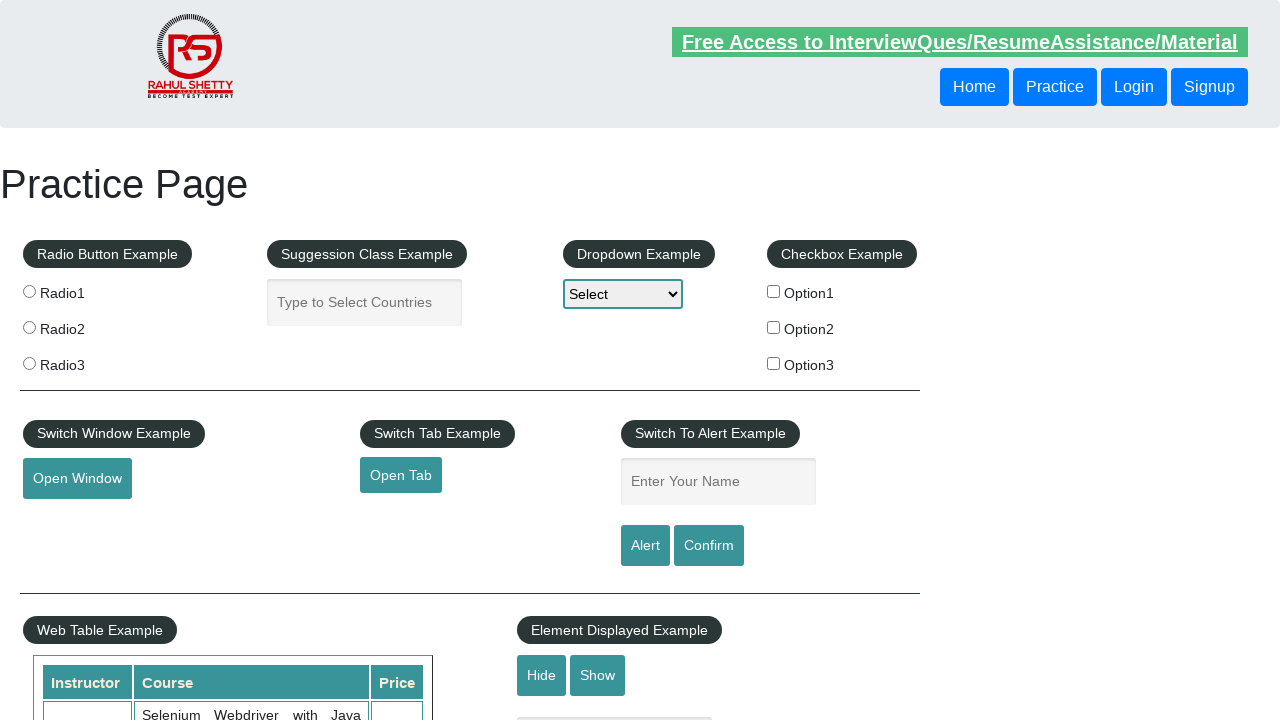

Retrieved text content from table cell at index 6: 'QA Expert Course :Software Testing + Bugzilla + SQL + Agile'
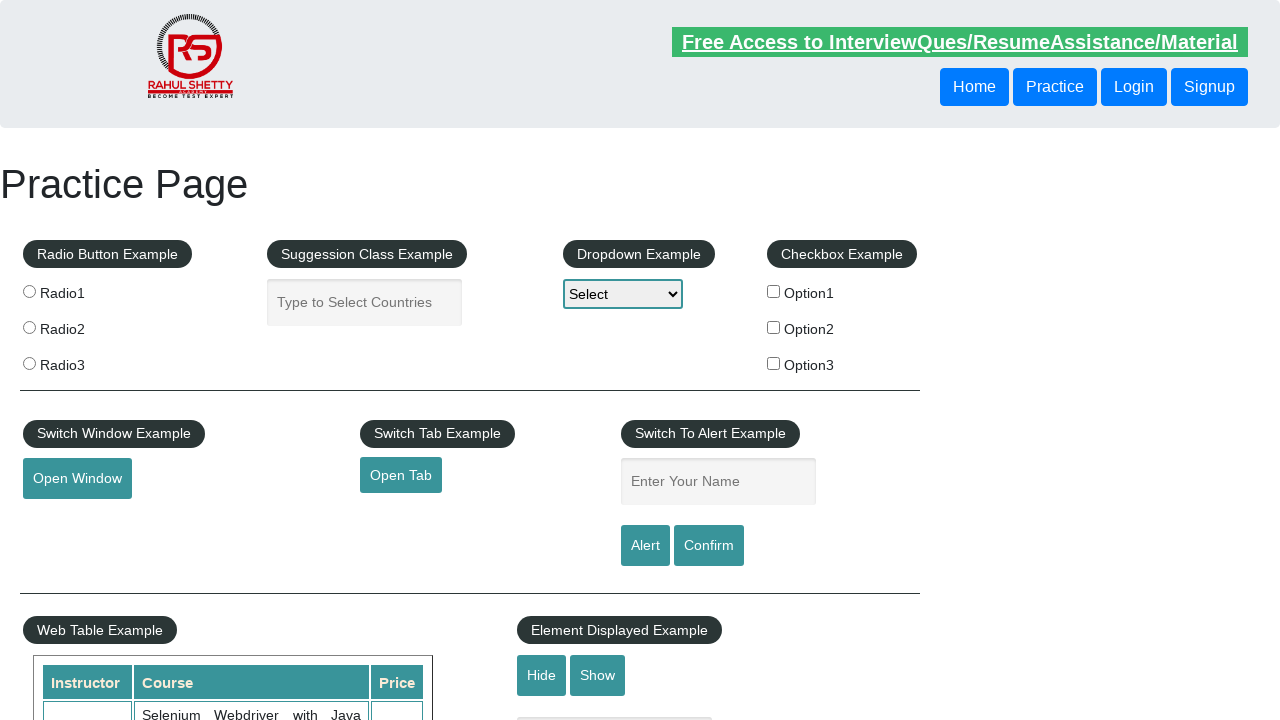

Retrieved text content from table cell at index 7: 'Master Selenium Automation in simple Python Language'
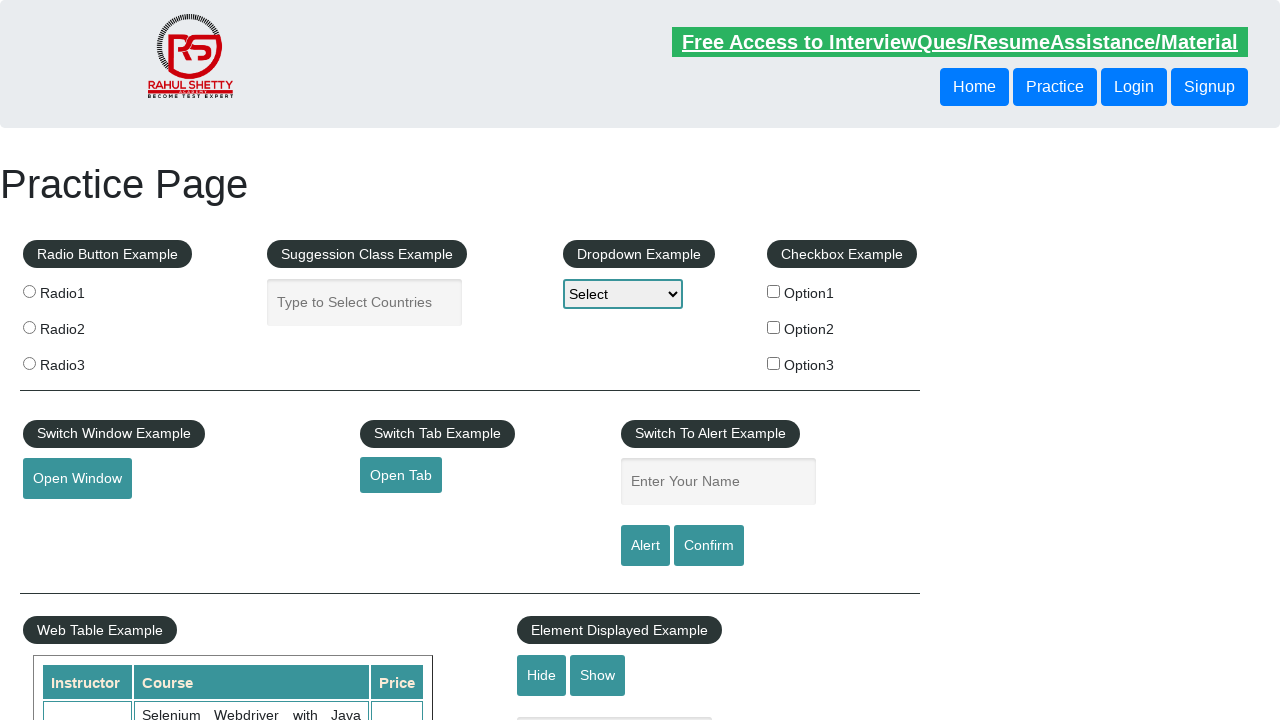

Located price cell (next sibling of Python course cell)
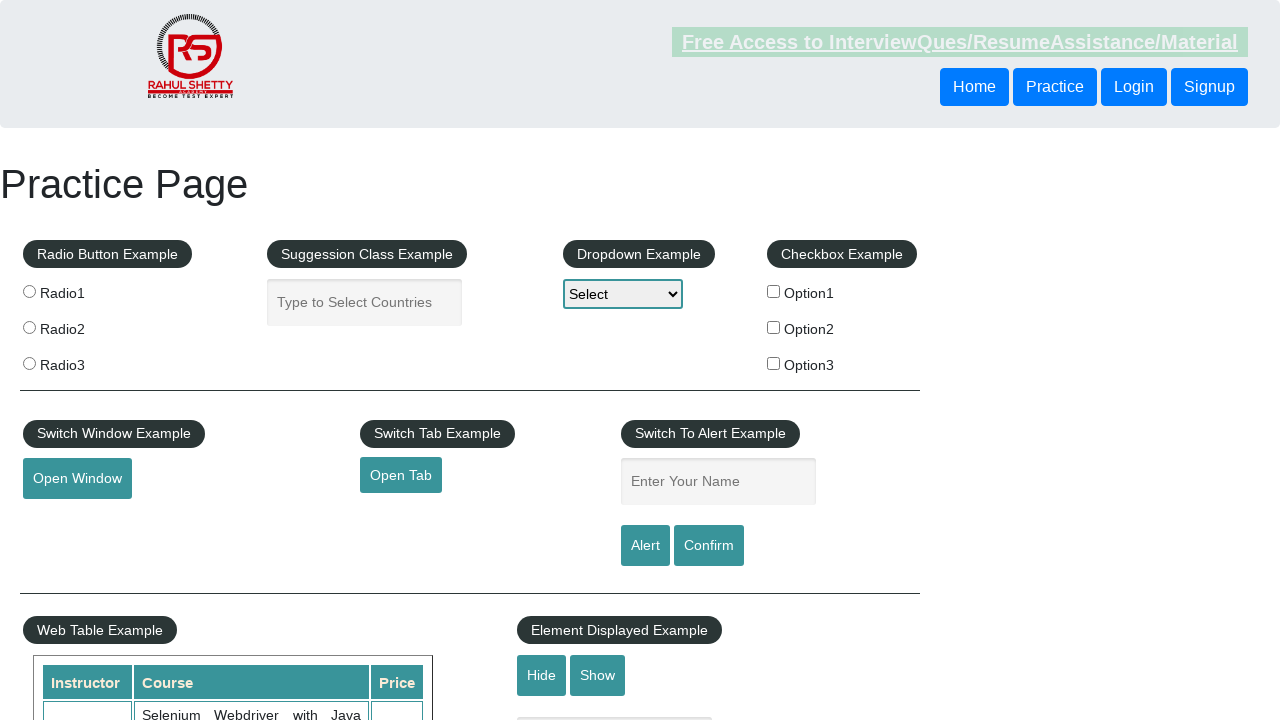

Retrieved price text from price cell: '25'
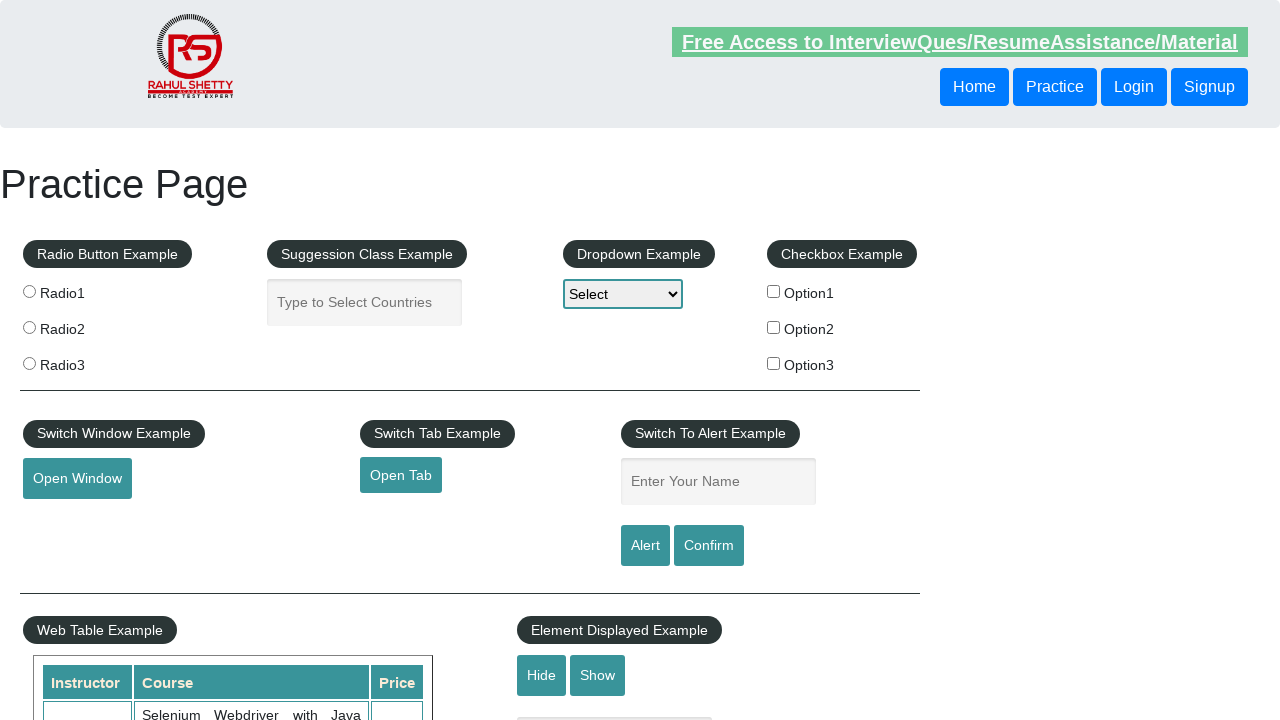

Verified Python course price equals 25
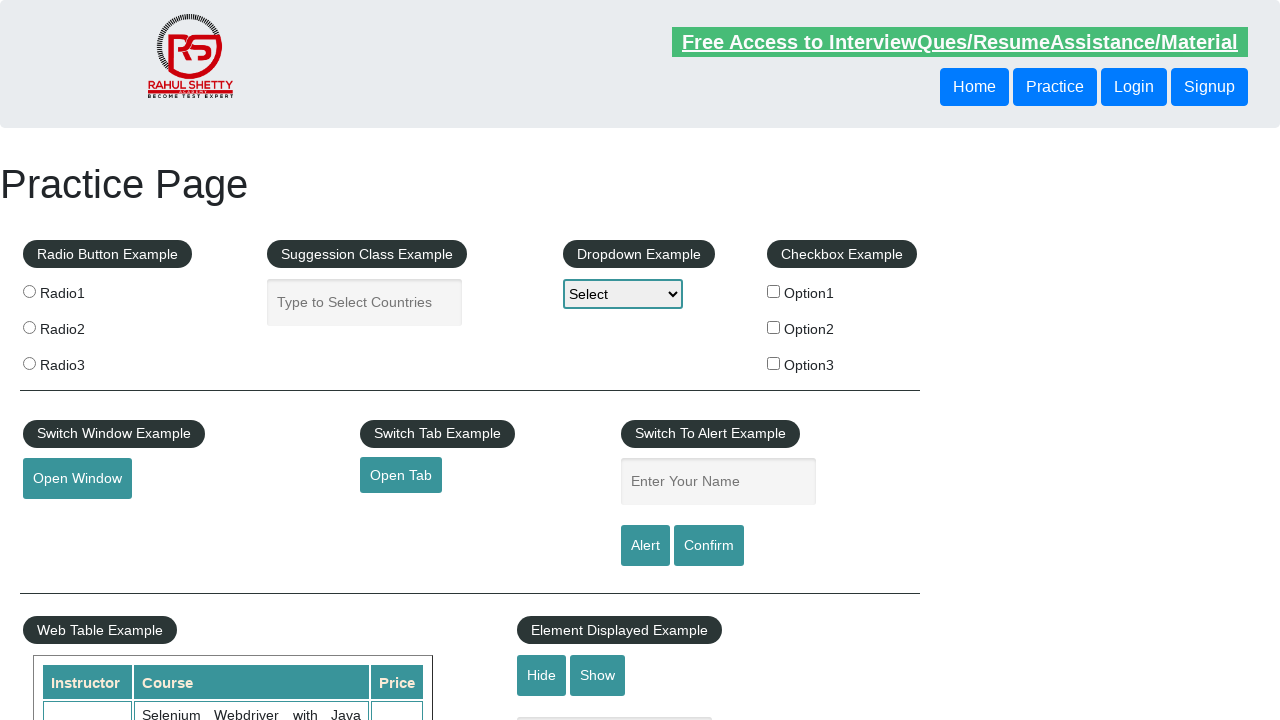

Retrieved text content from table cell at index 8: 'Advanced Selenium Framework Pageobject, TestNG, Maven, Jenkins,C'
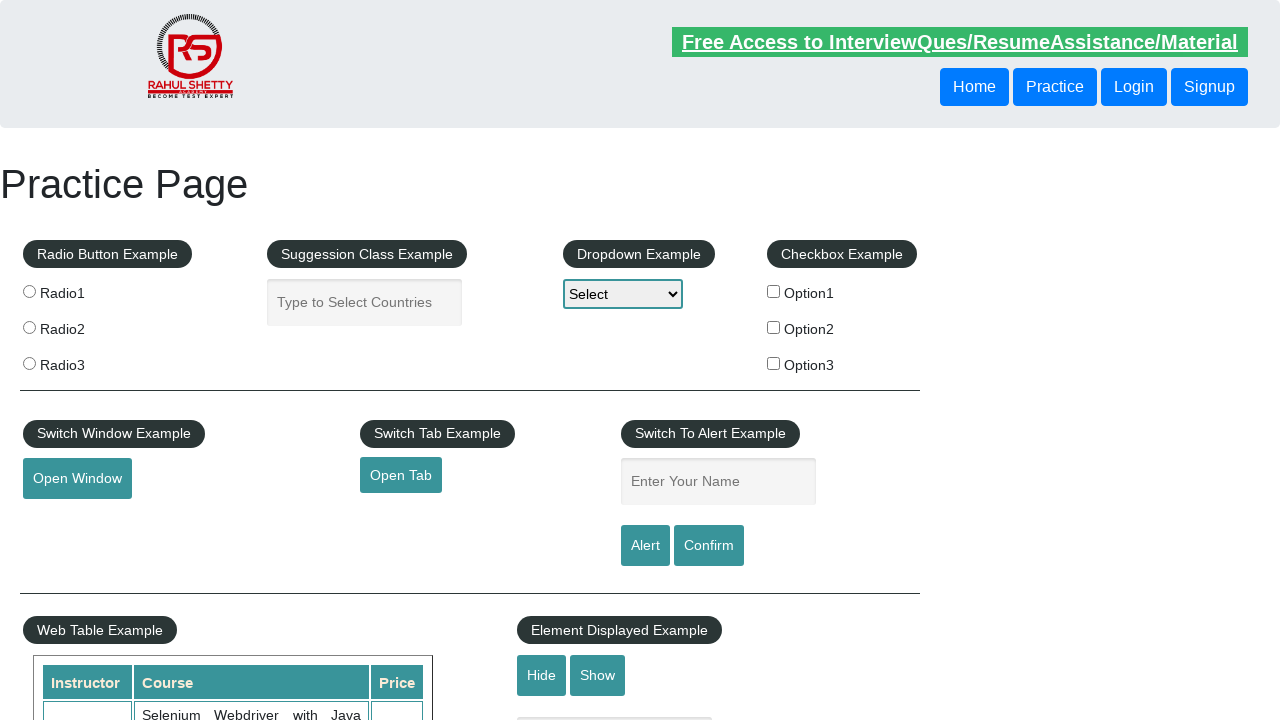

Retrieved text content from table cell at index 9: 'Write effective QA Resume that will turn to interview call'
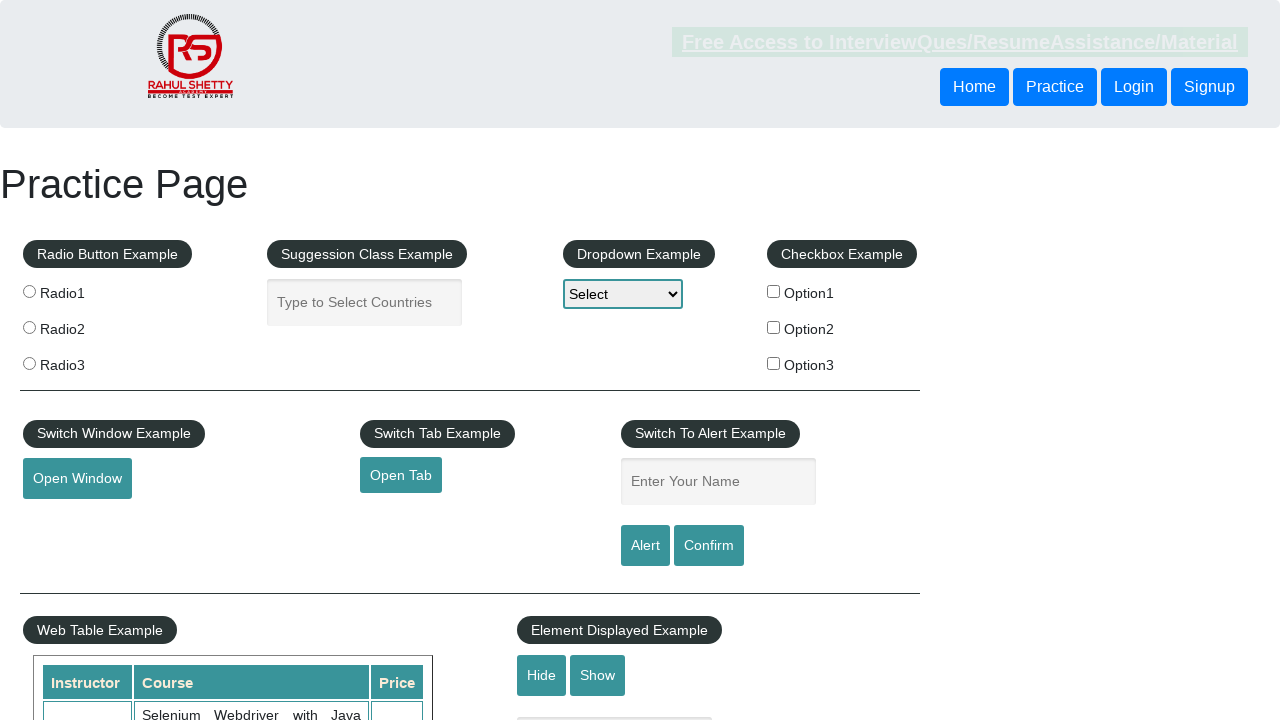

Retrieved text content from table cell at index 10: 'Engineer'
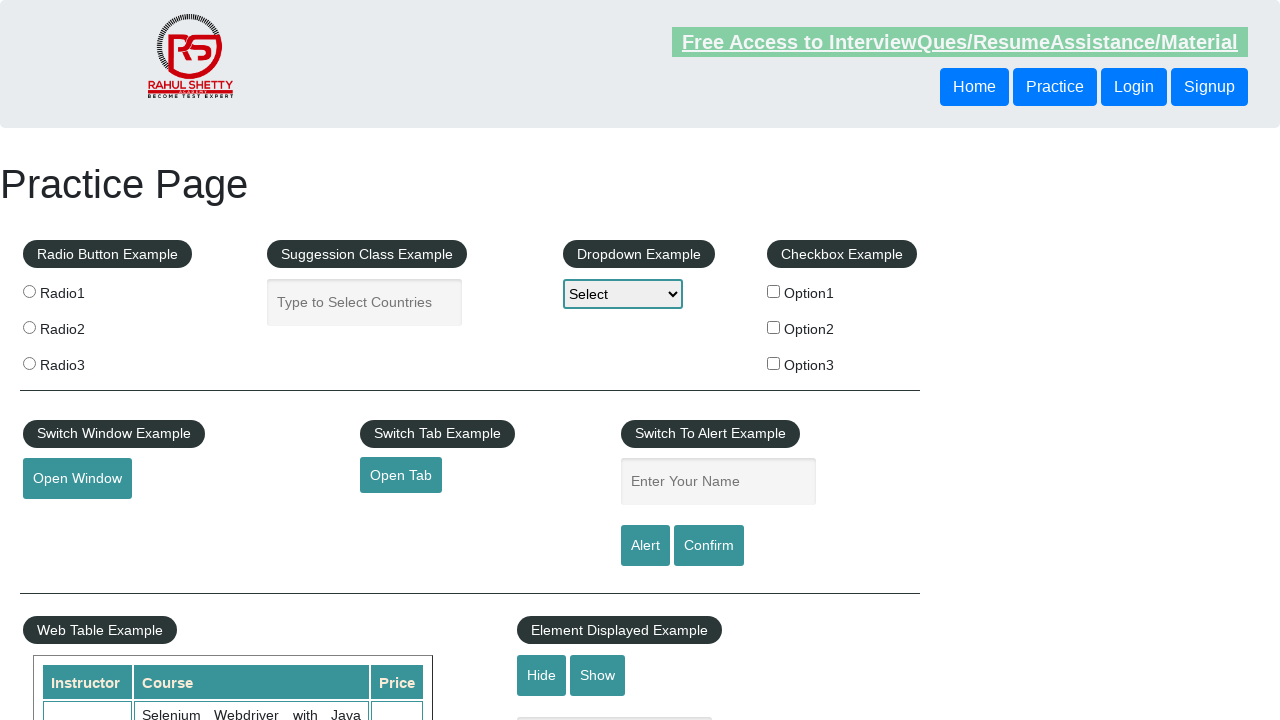

Retrieved text content from table cell at index 11: 'Mechanic'
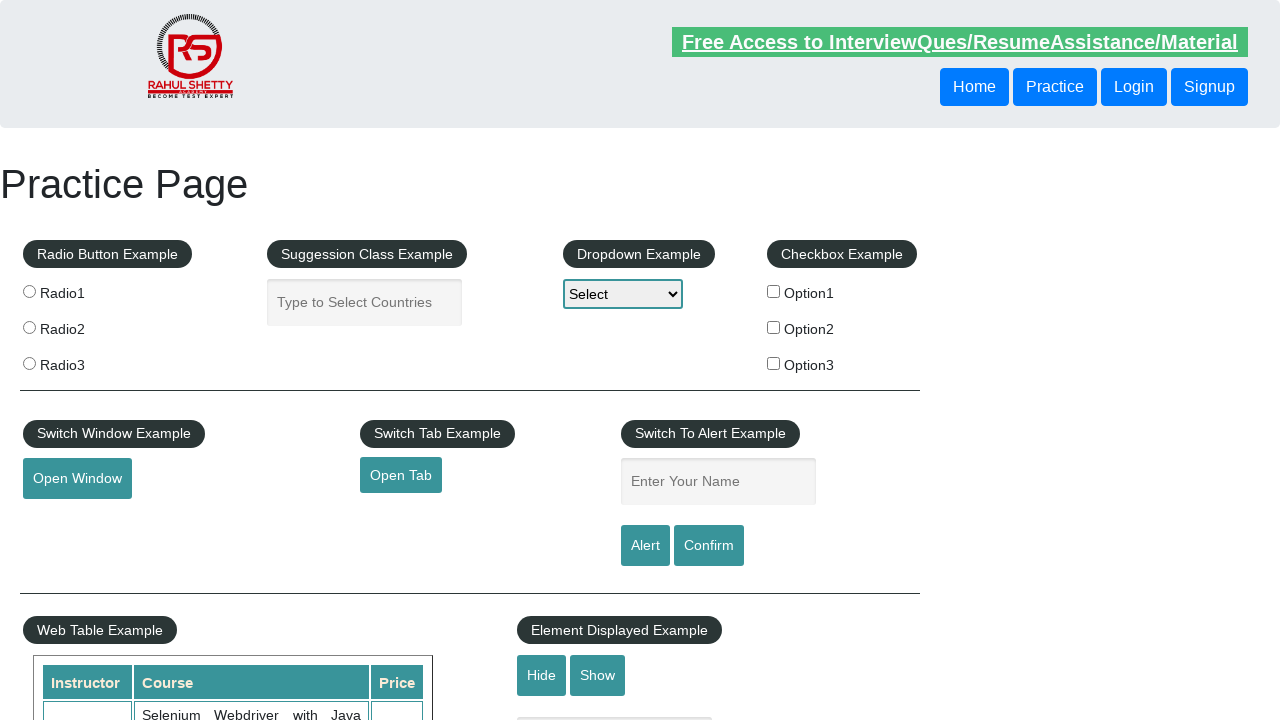

Retrieved text content from table cell at index 12: 'Manager'
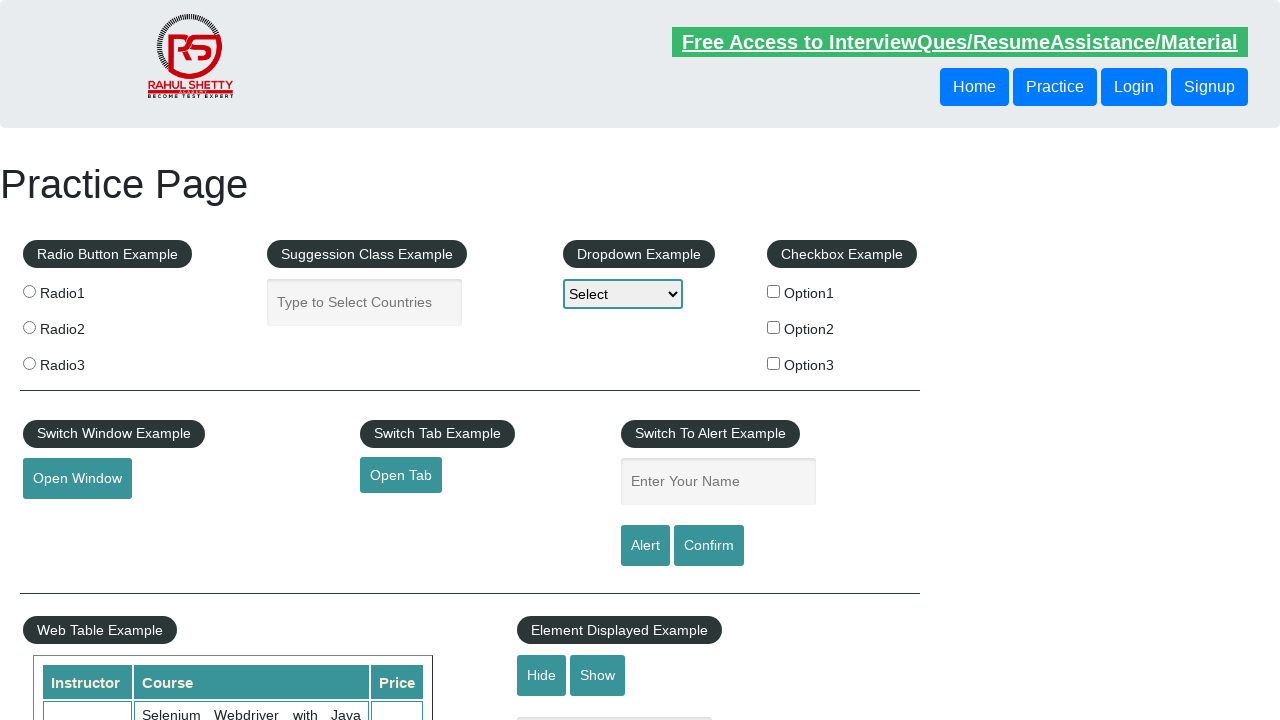

Retrieved text content from table cell at index 13: 'Receptionist'
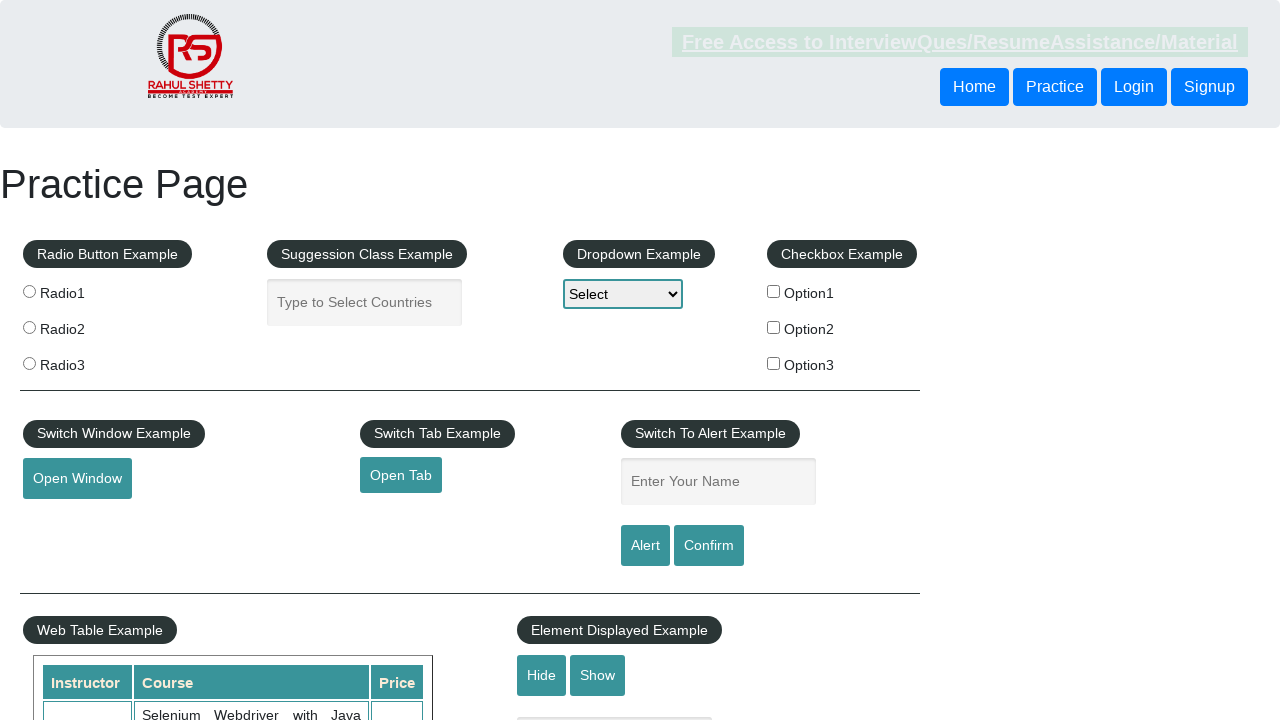

Retrieved text content from table cell at index 14: 'Engineer'
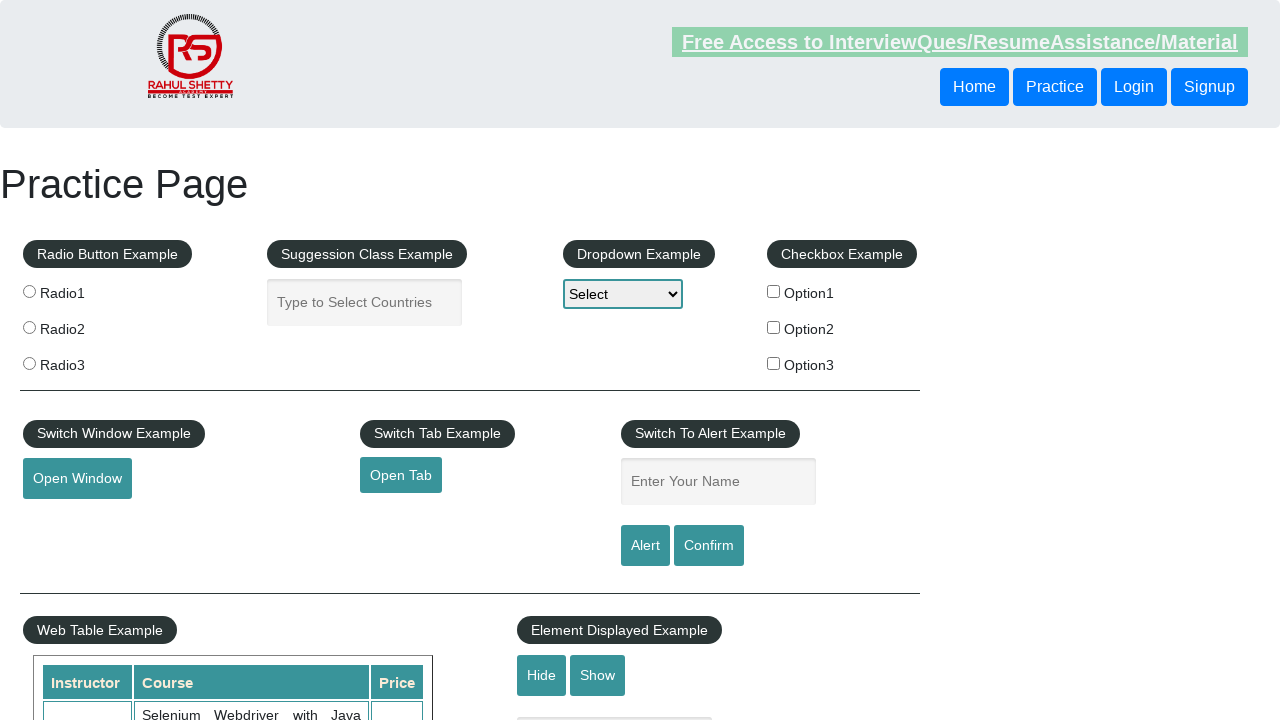

Retrieved text content from table cell at index 15: 'Postman'
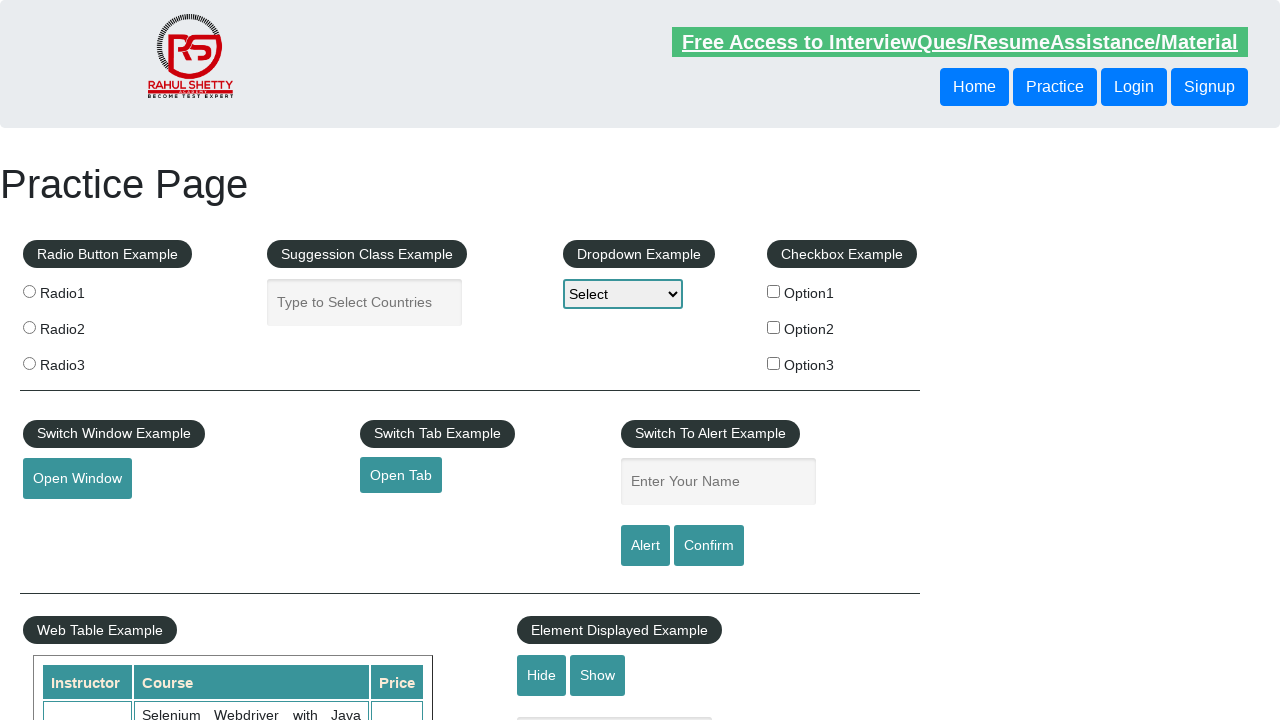

Retrieved text content from table cell at index 16: 'Businessman'
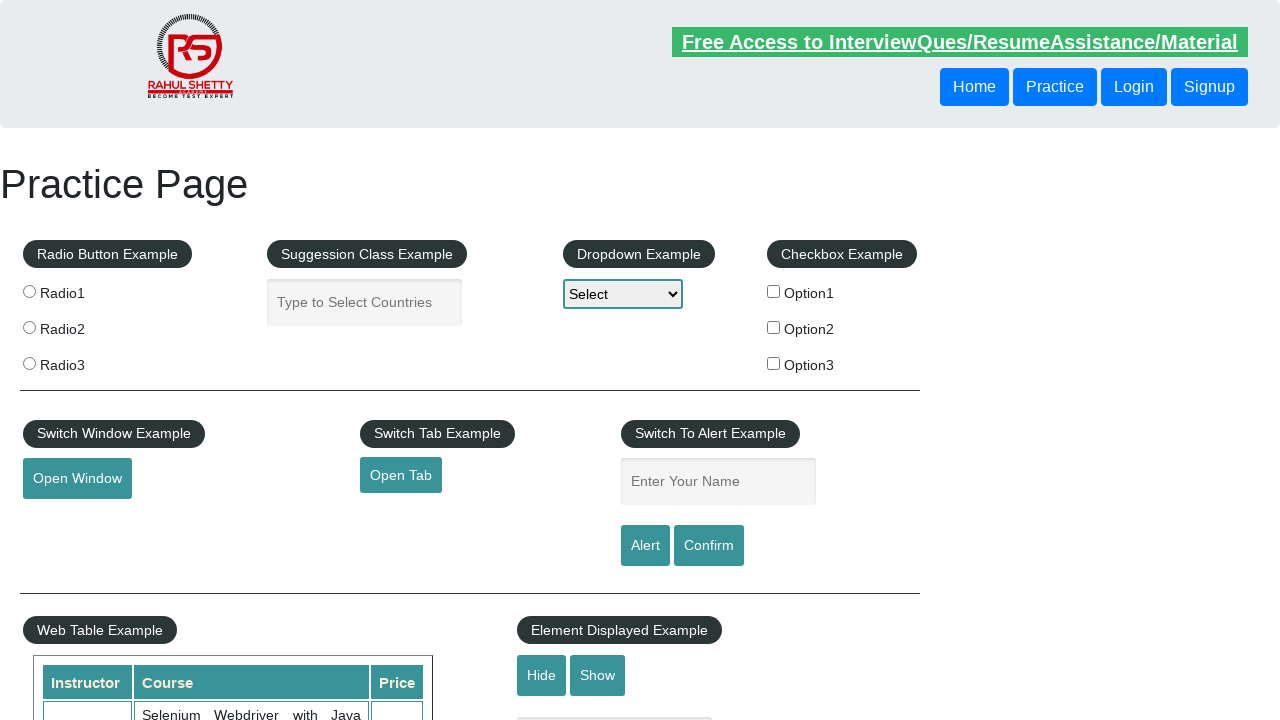

Retrieved text content from table cell at index 17: 'Sportsman'
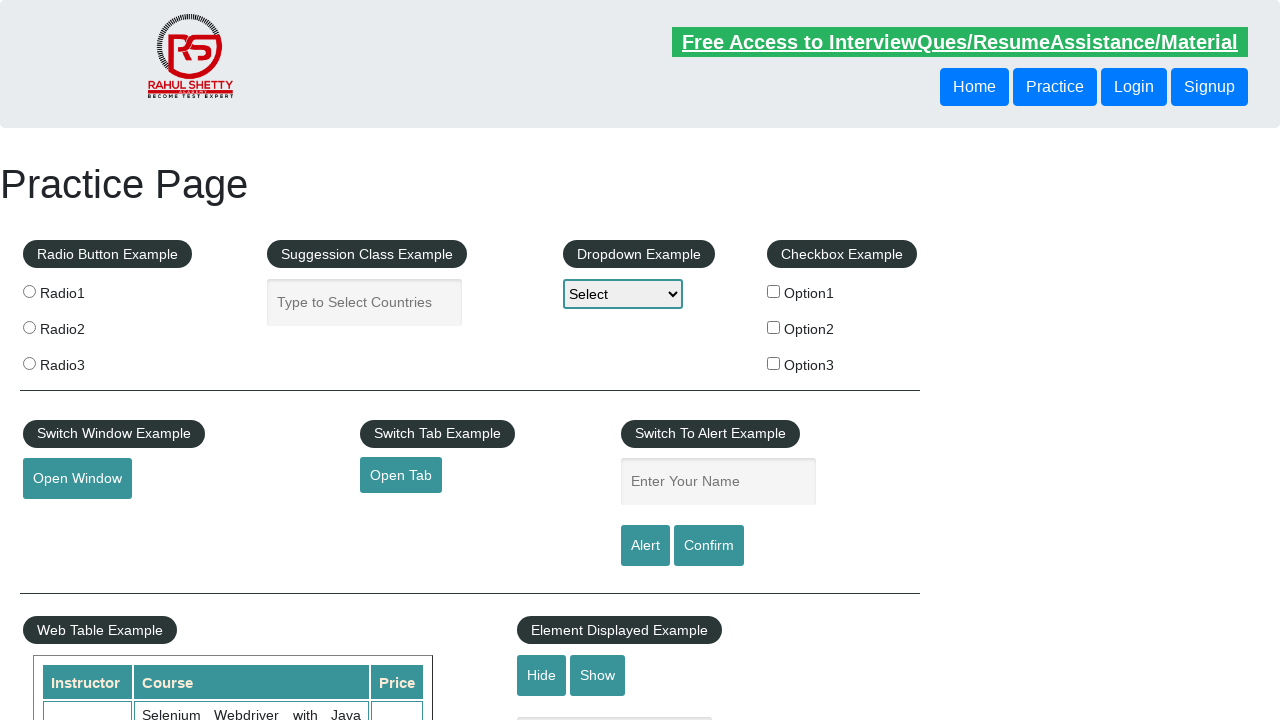

Retrieved text content from table cell at index 18: 'Cricketer'
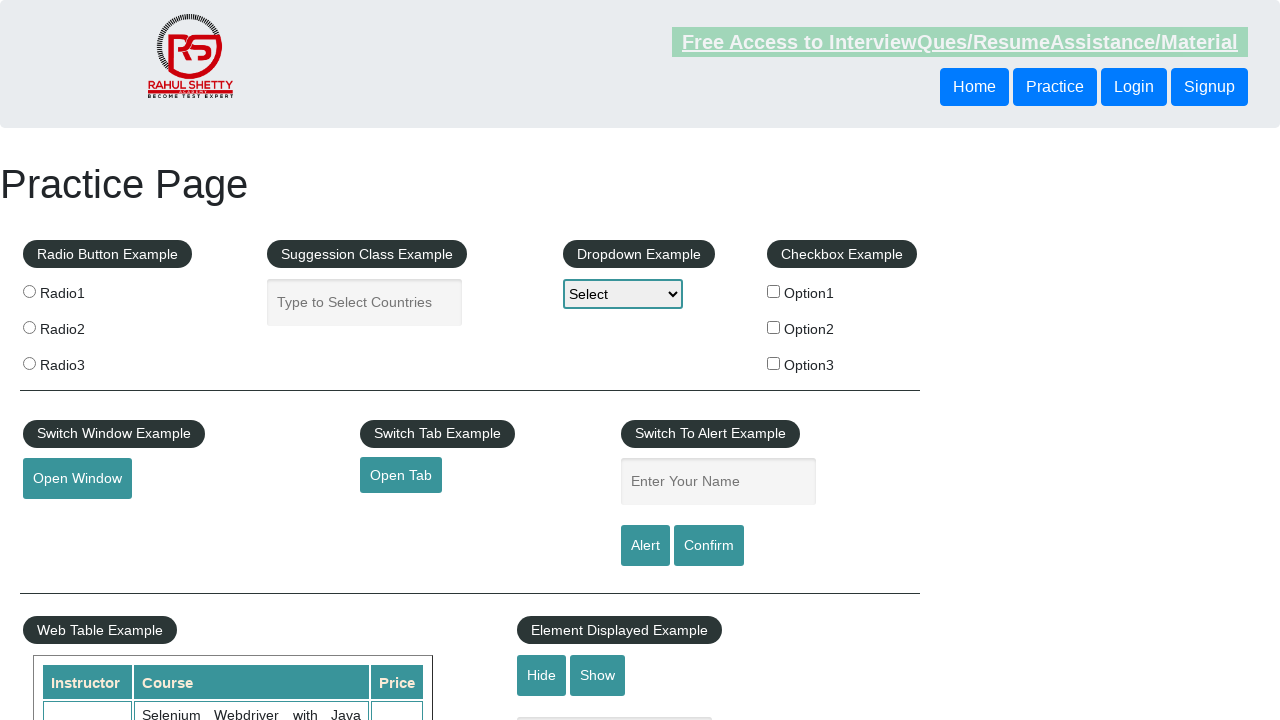

Retrieved text content from table cell at index 19: '
                    
                        
                            Latest News
                        
                        Broken Link
                        Dummy Content for Testing.
                        Dummy Content for Testing.
                        Dummy Content for Testing.
                    
                '
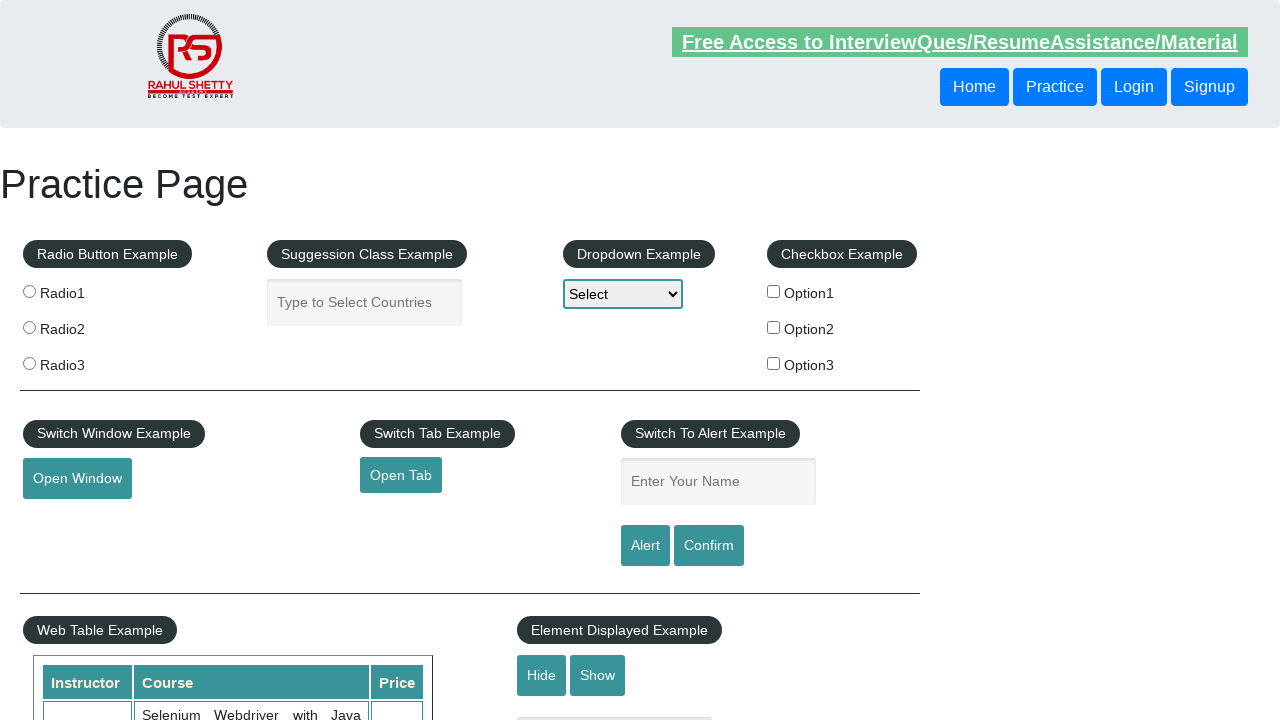

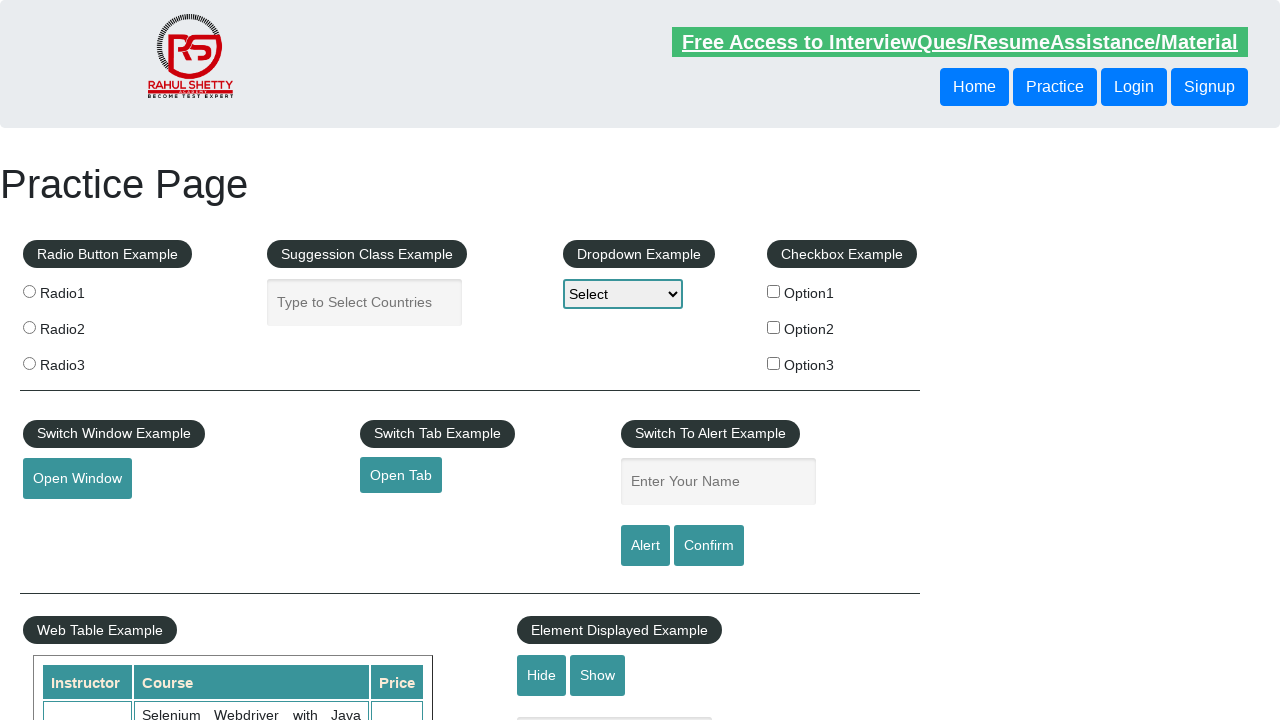